Tests that adding one item shows "1 item left!" status

Starting URL: https://todomvc.com/examples/react/dist/

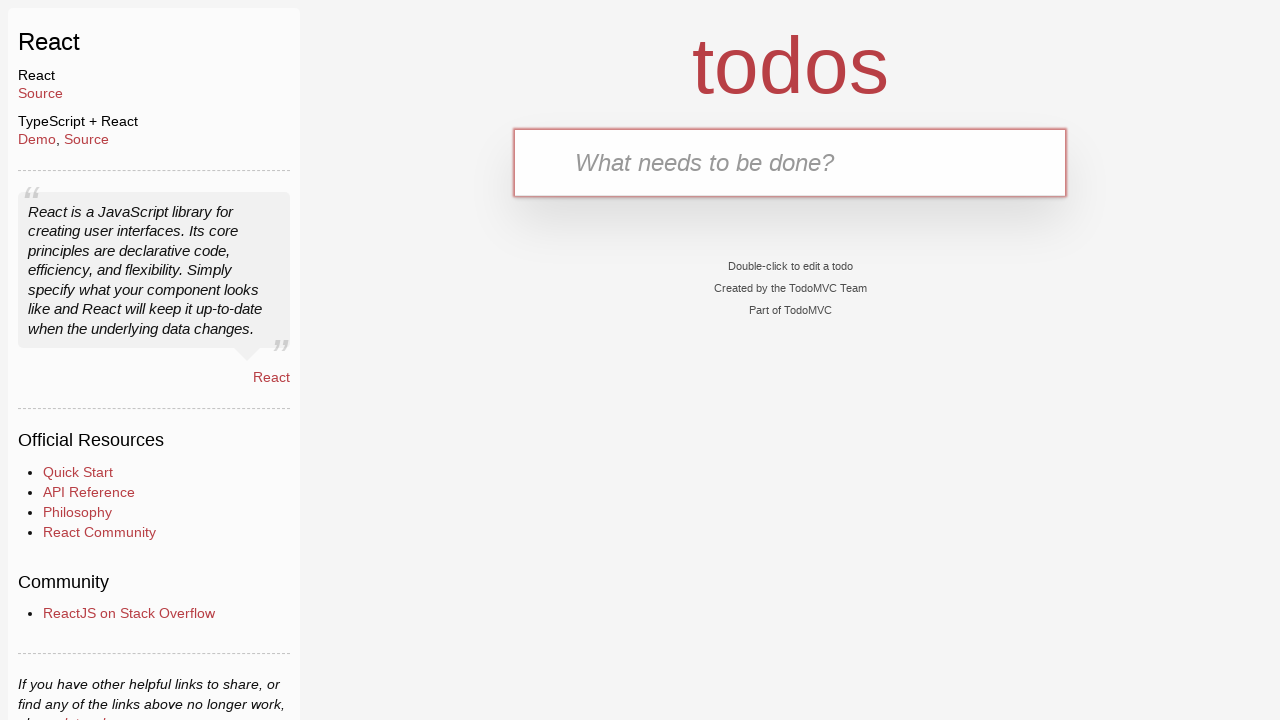

Filled new todo input with 'First item' on .new-todo
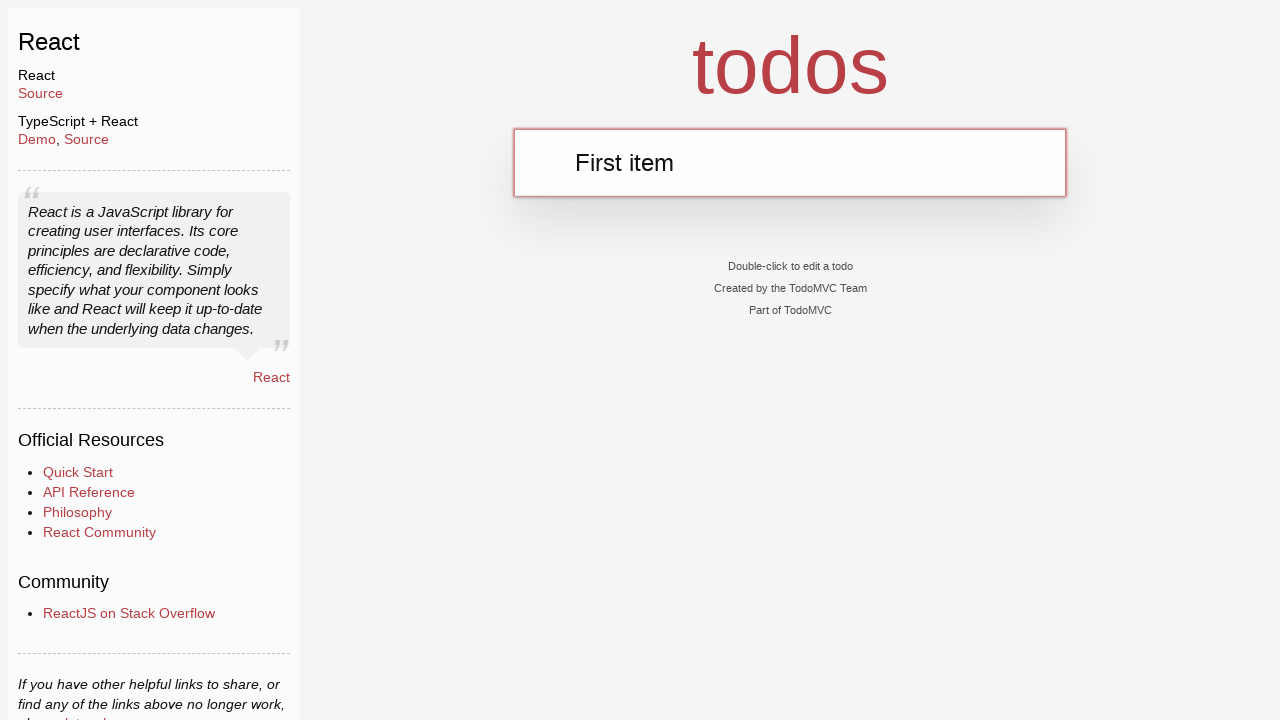

Pressed Enter to add the todo item on .new-todo
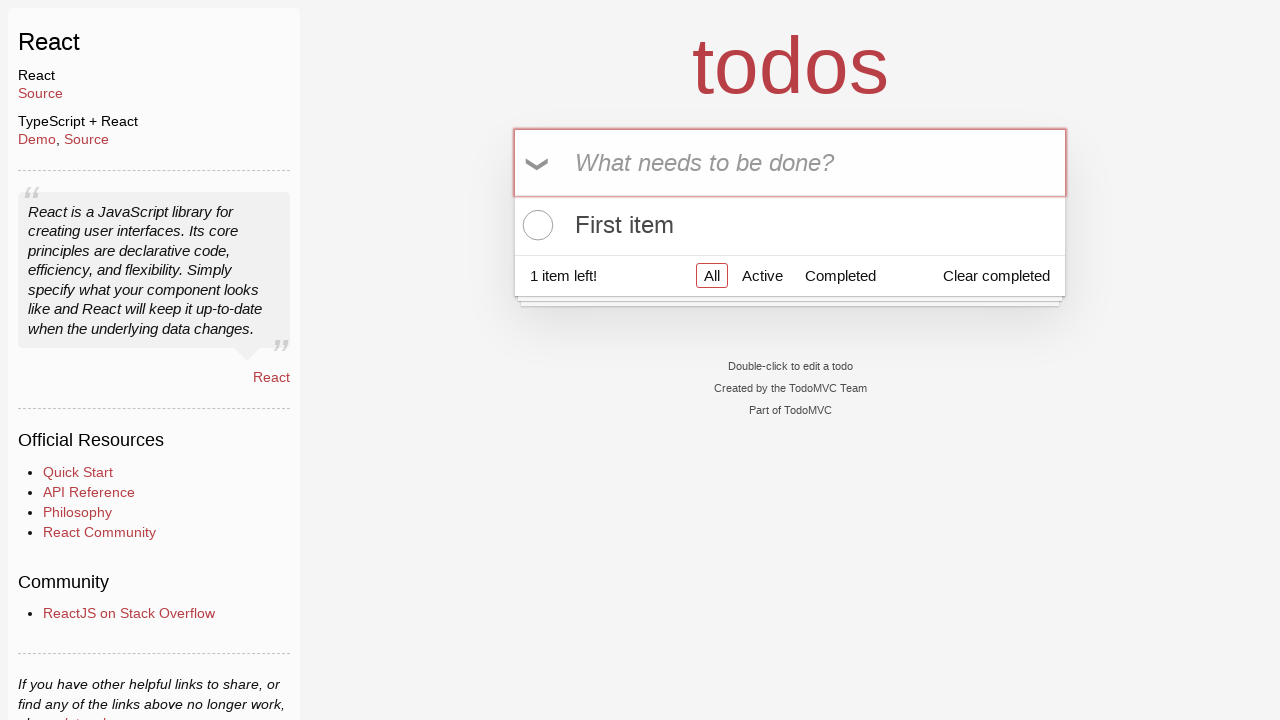

Todo count status element loaded
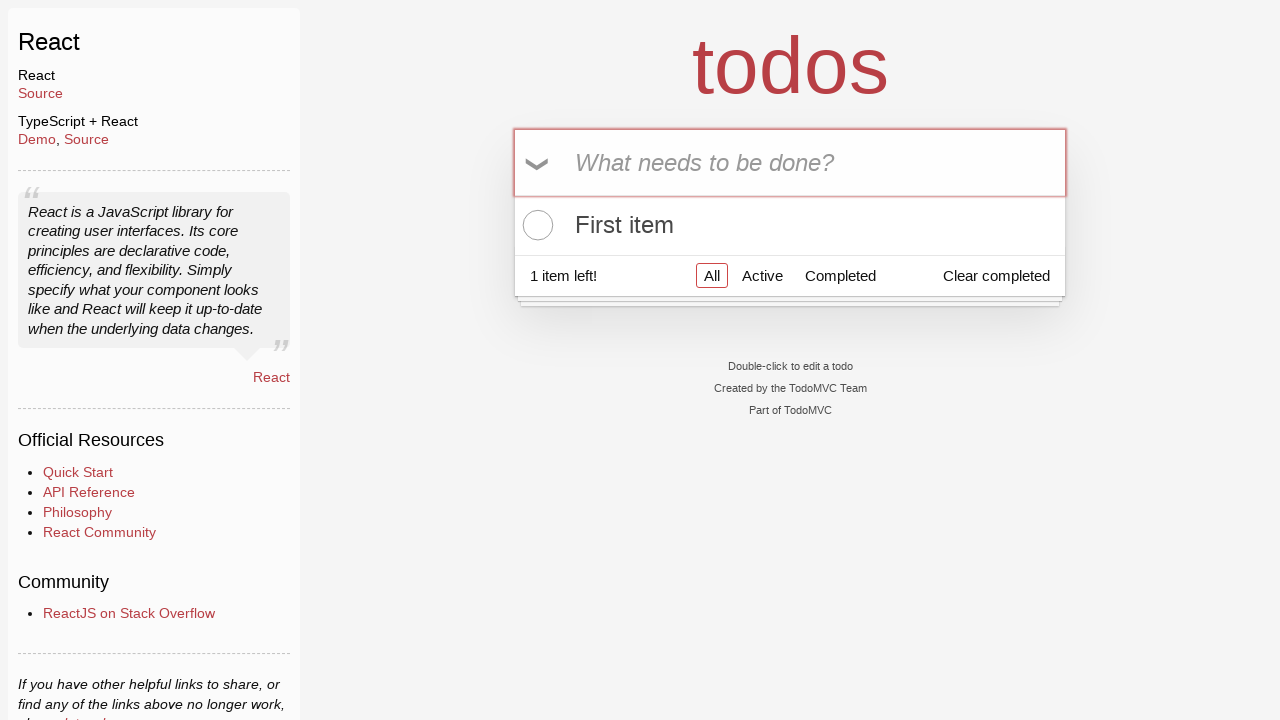

Verified that '1 item left!' status is displayed
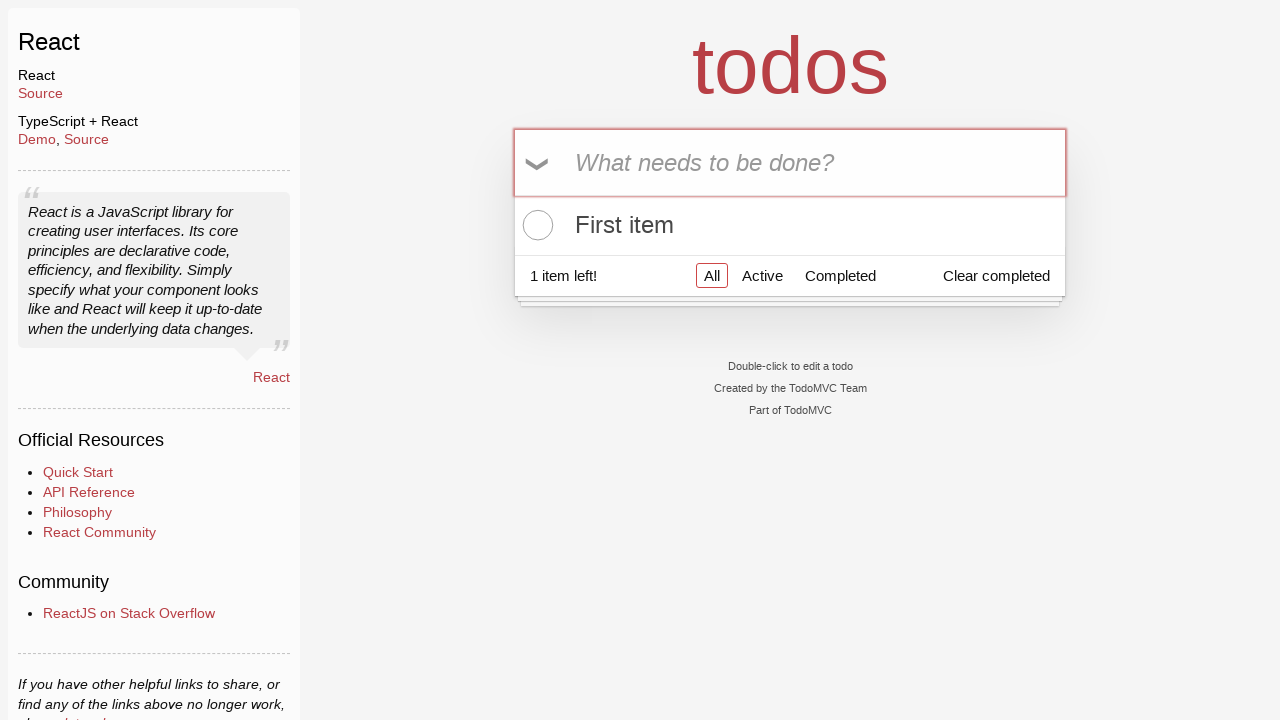

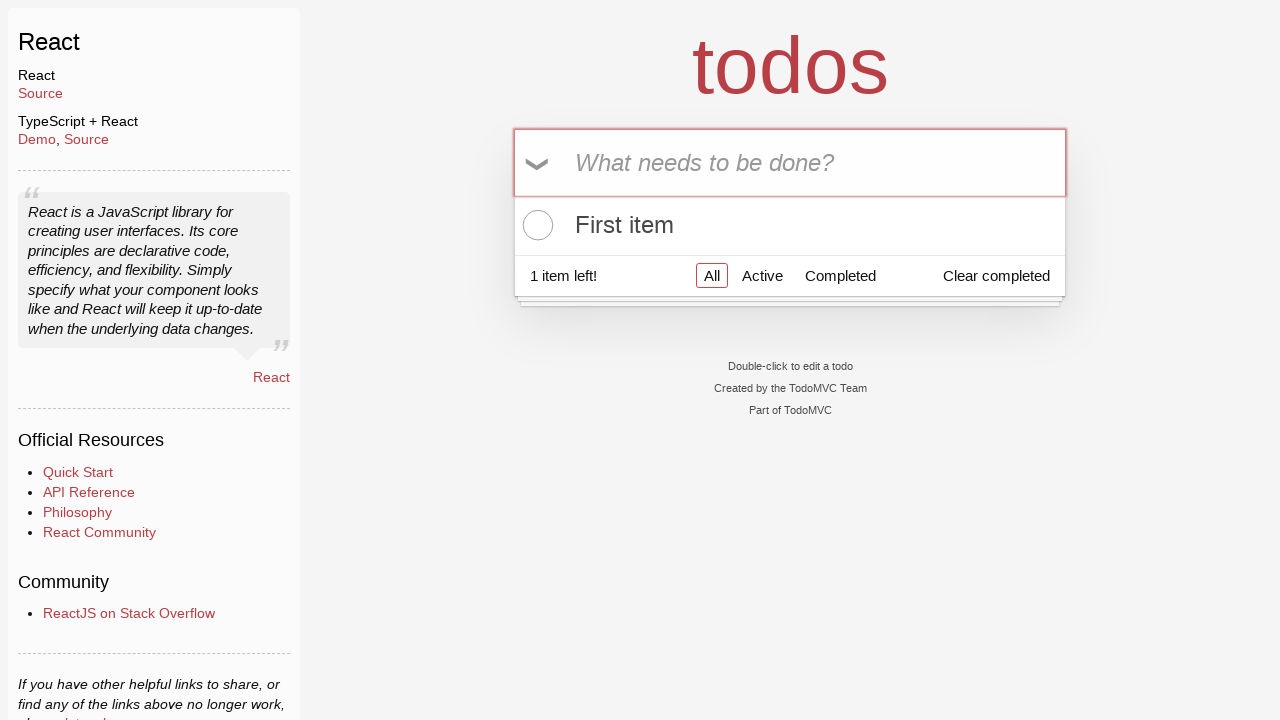